Tests prompt JavaScript alert handling by clicking a button to trigger a prompt dialog, entering custom text, and accepting it.

Starting URL: https://v1.training-support.net/selenium/javascript-alerts

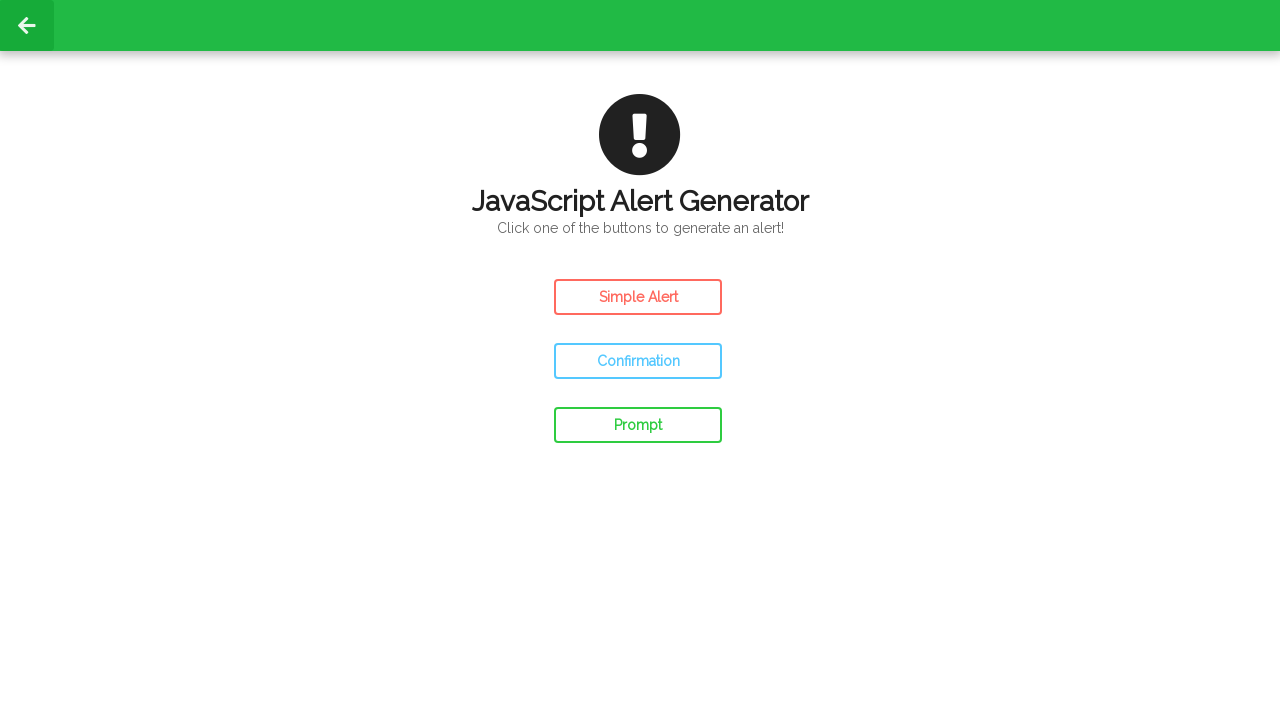

Set up dialog handler to accept prompt with custom message
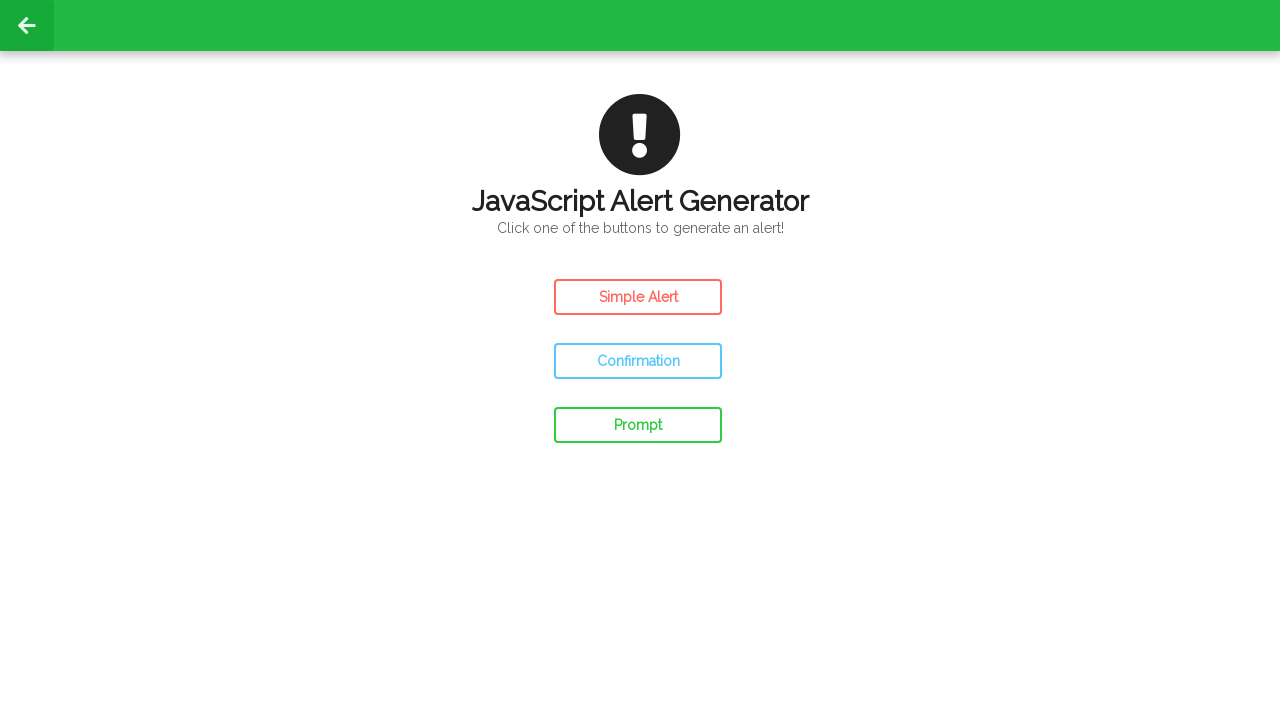

Clicked the Prompt Alert button to trigger prompt dialog at (638, 425) on #prompt
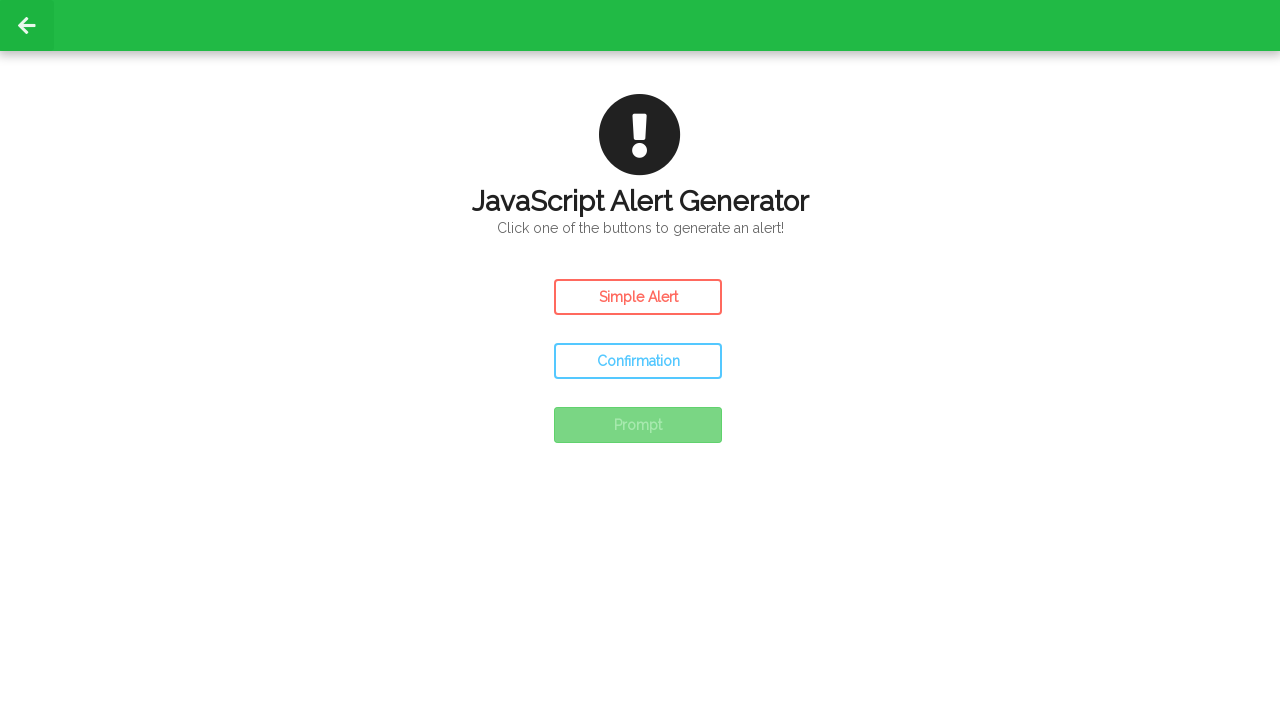

Waited for prompt dialog to be processed
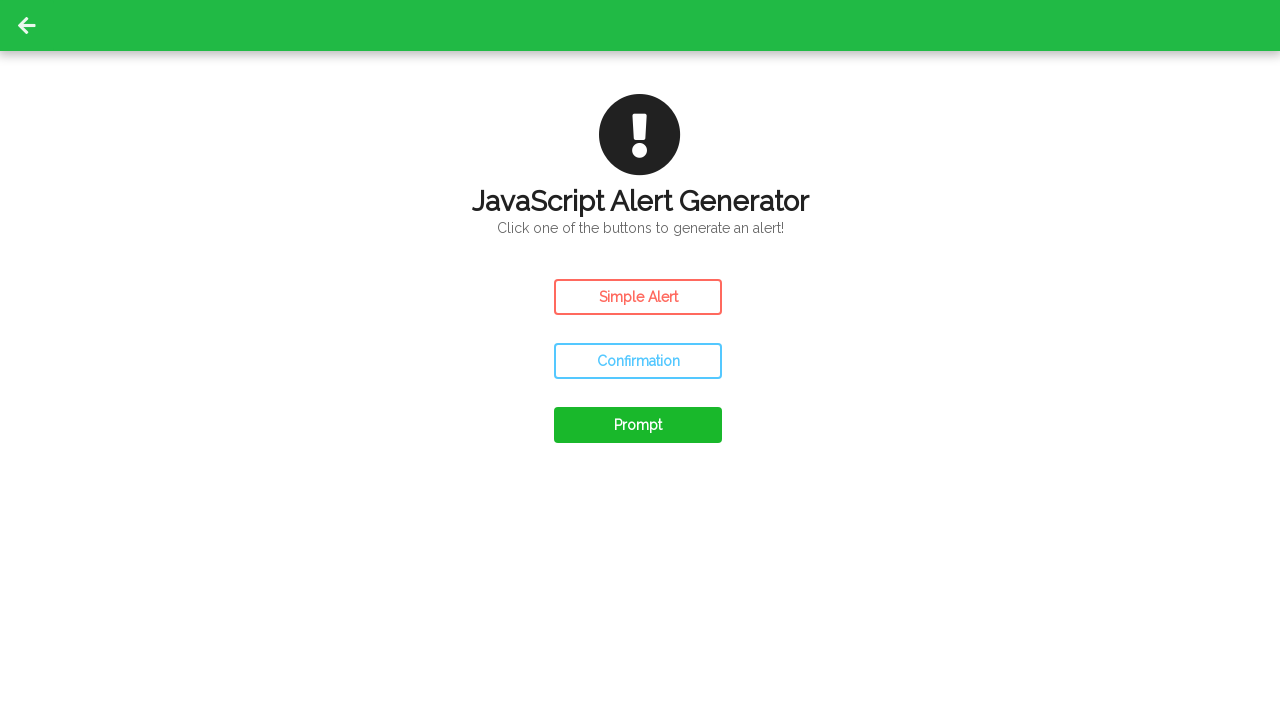

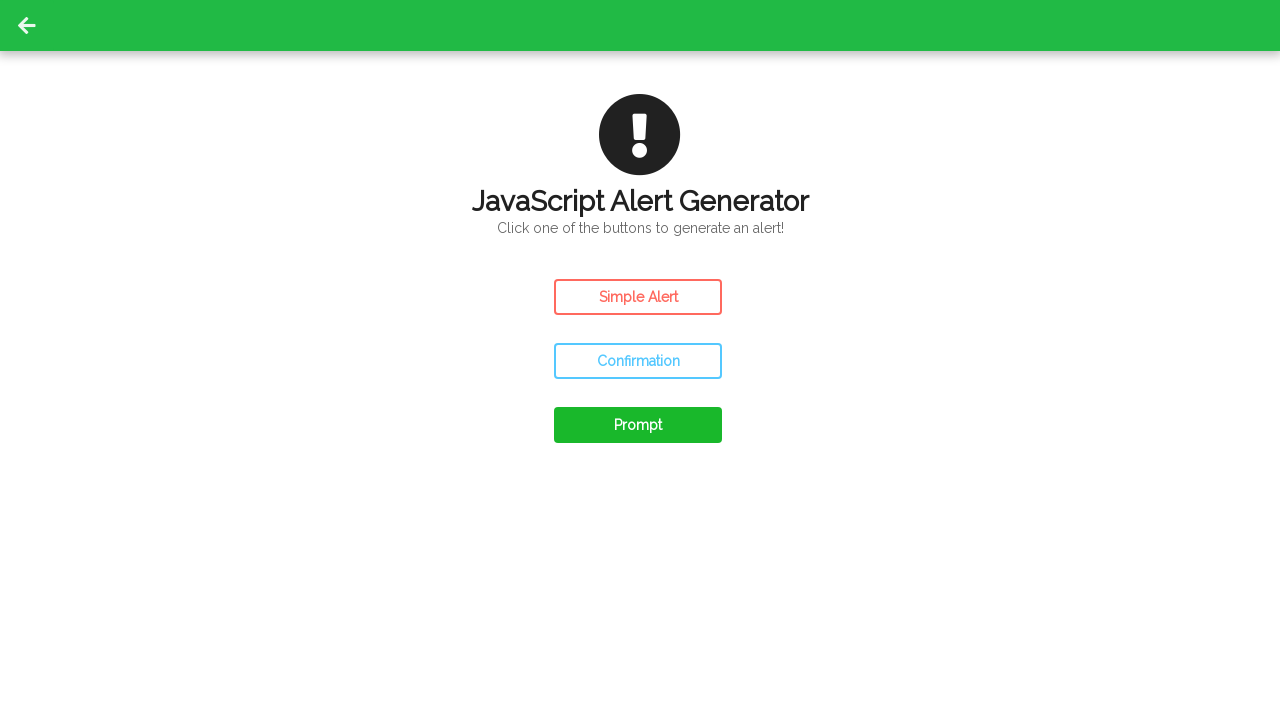